Tests GitHub homepage by navigating and maximizing the window

Starting URL: https://github.com/

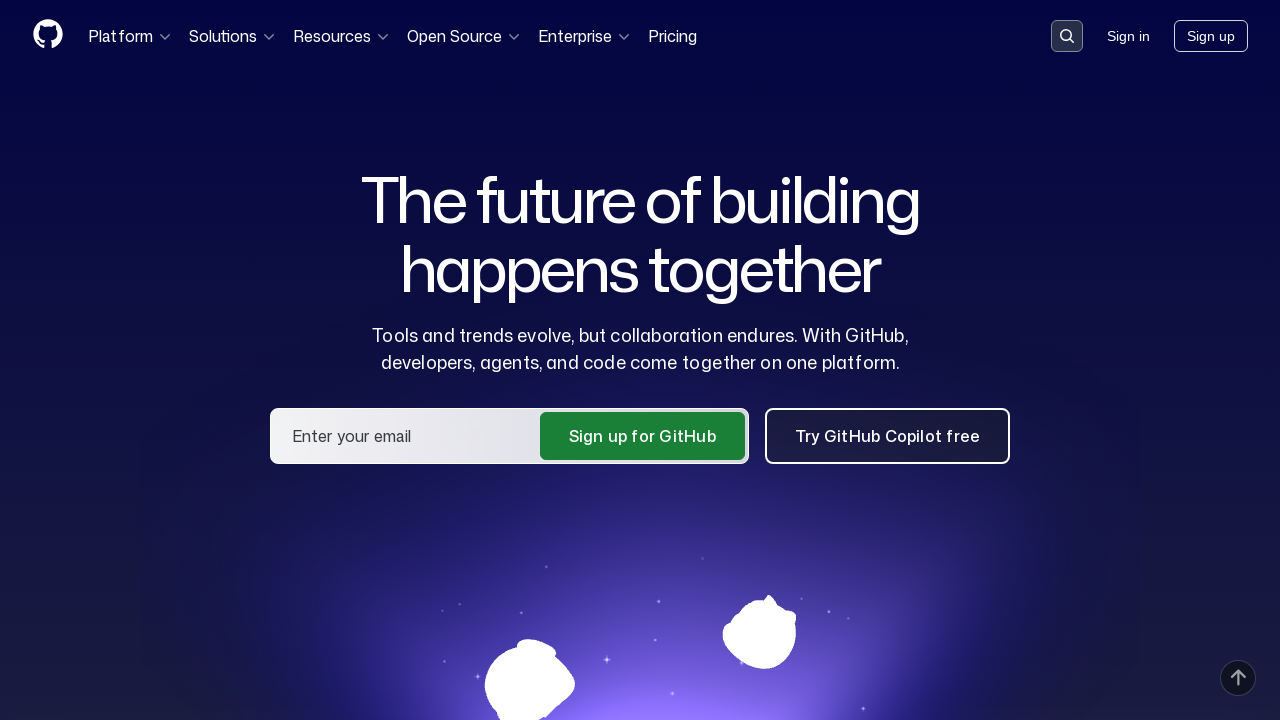

Maximized browser window to 1920x1080
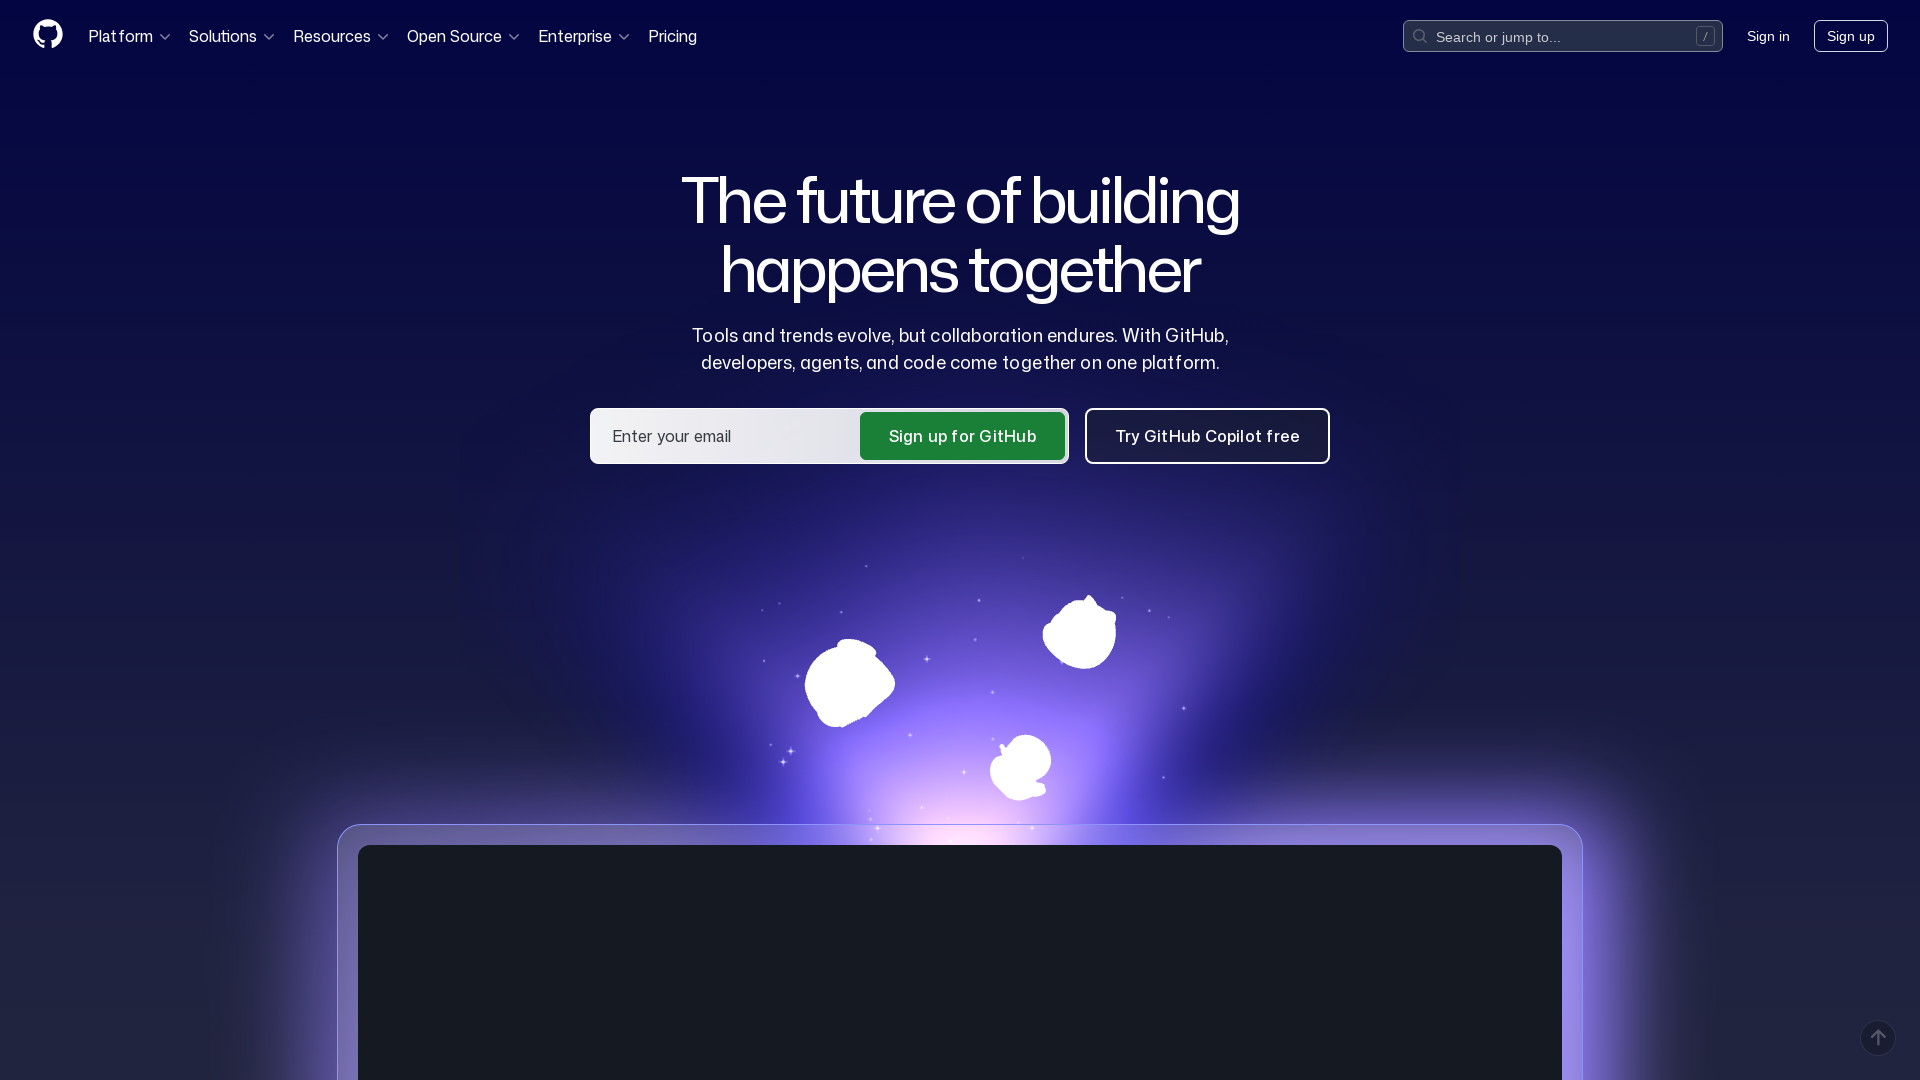

Navigated to GitHub homepage
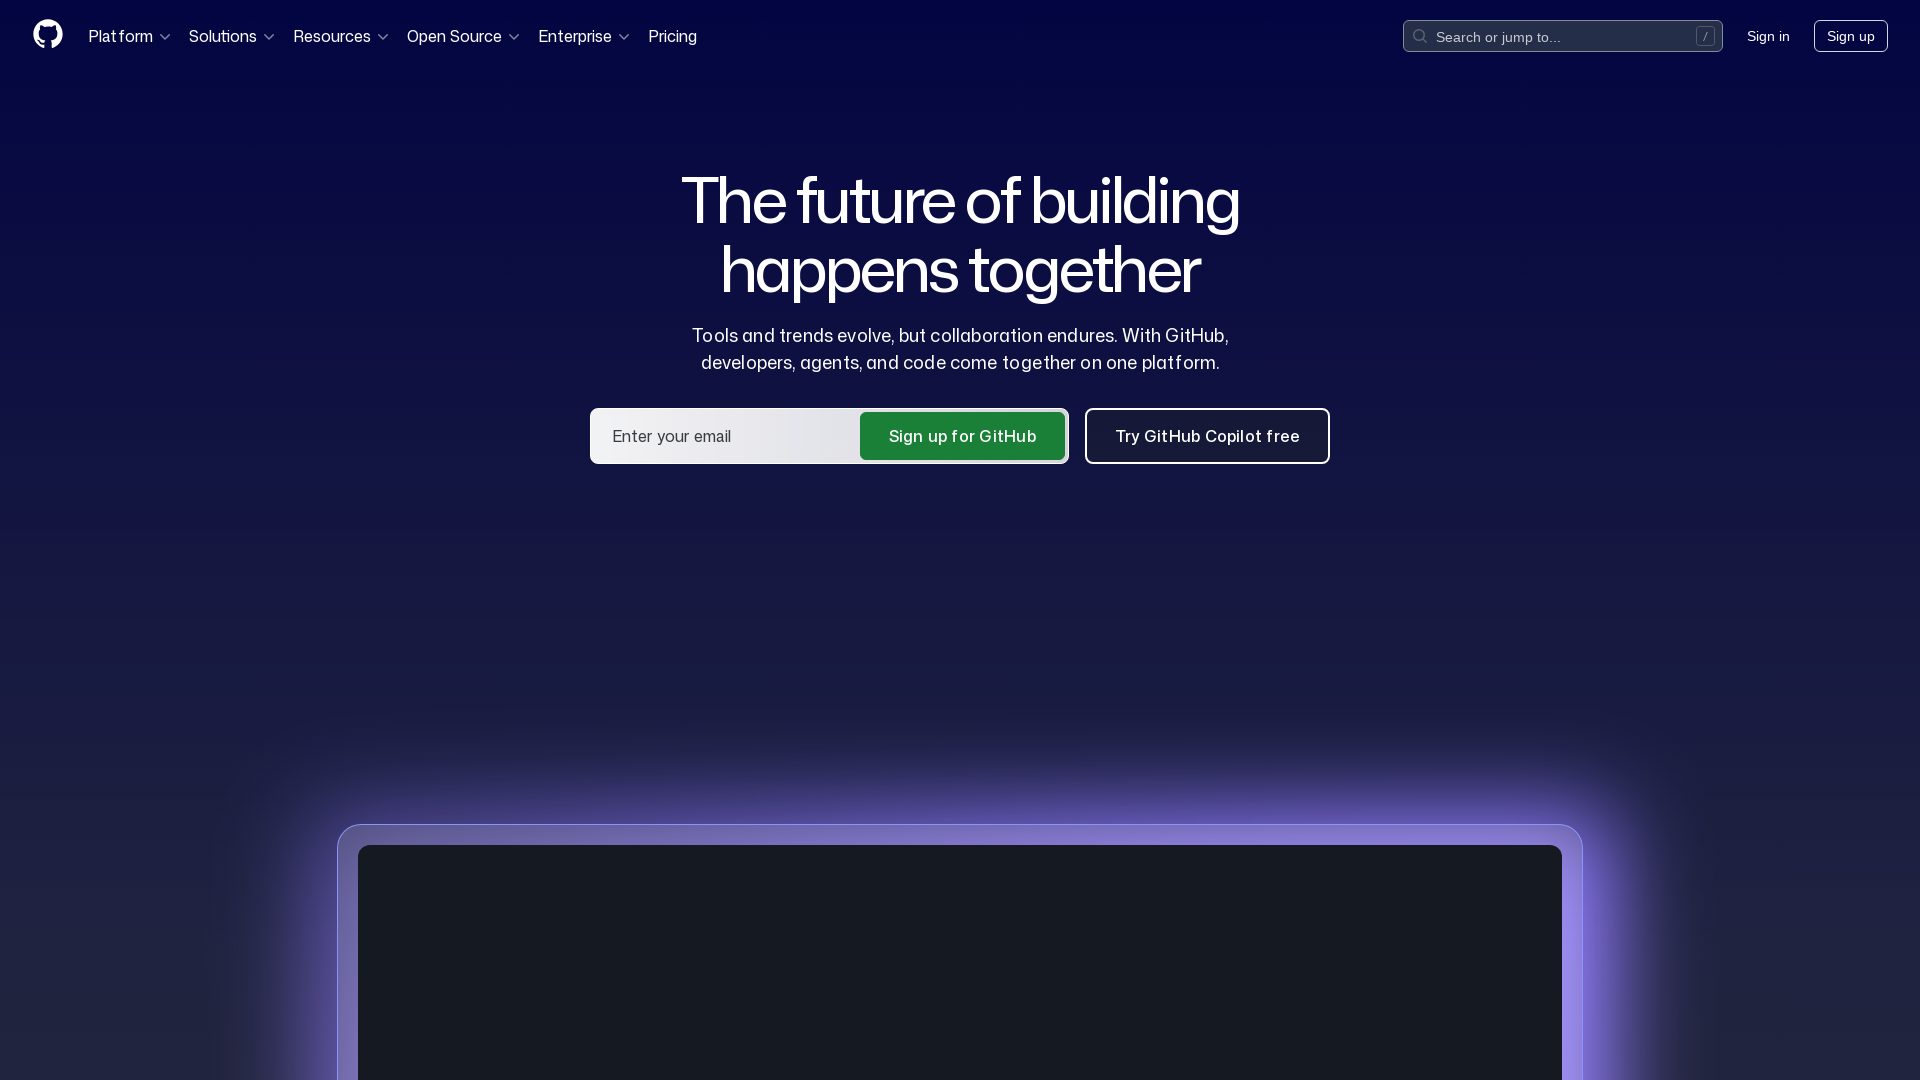

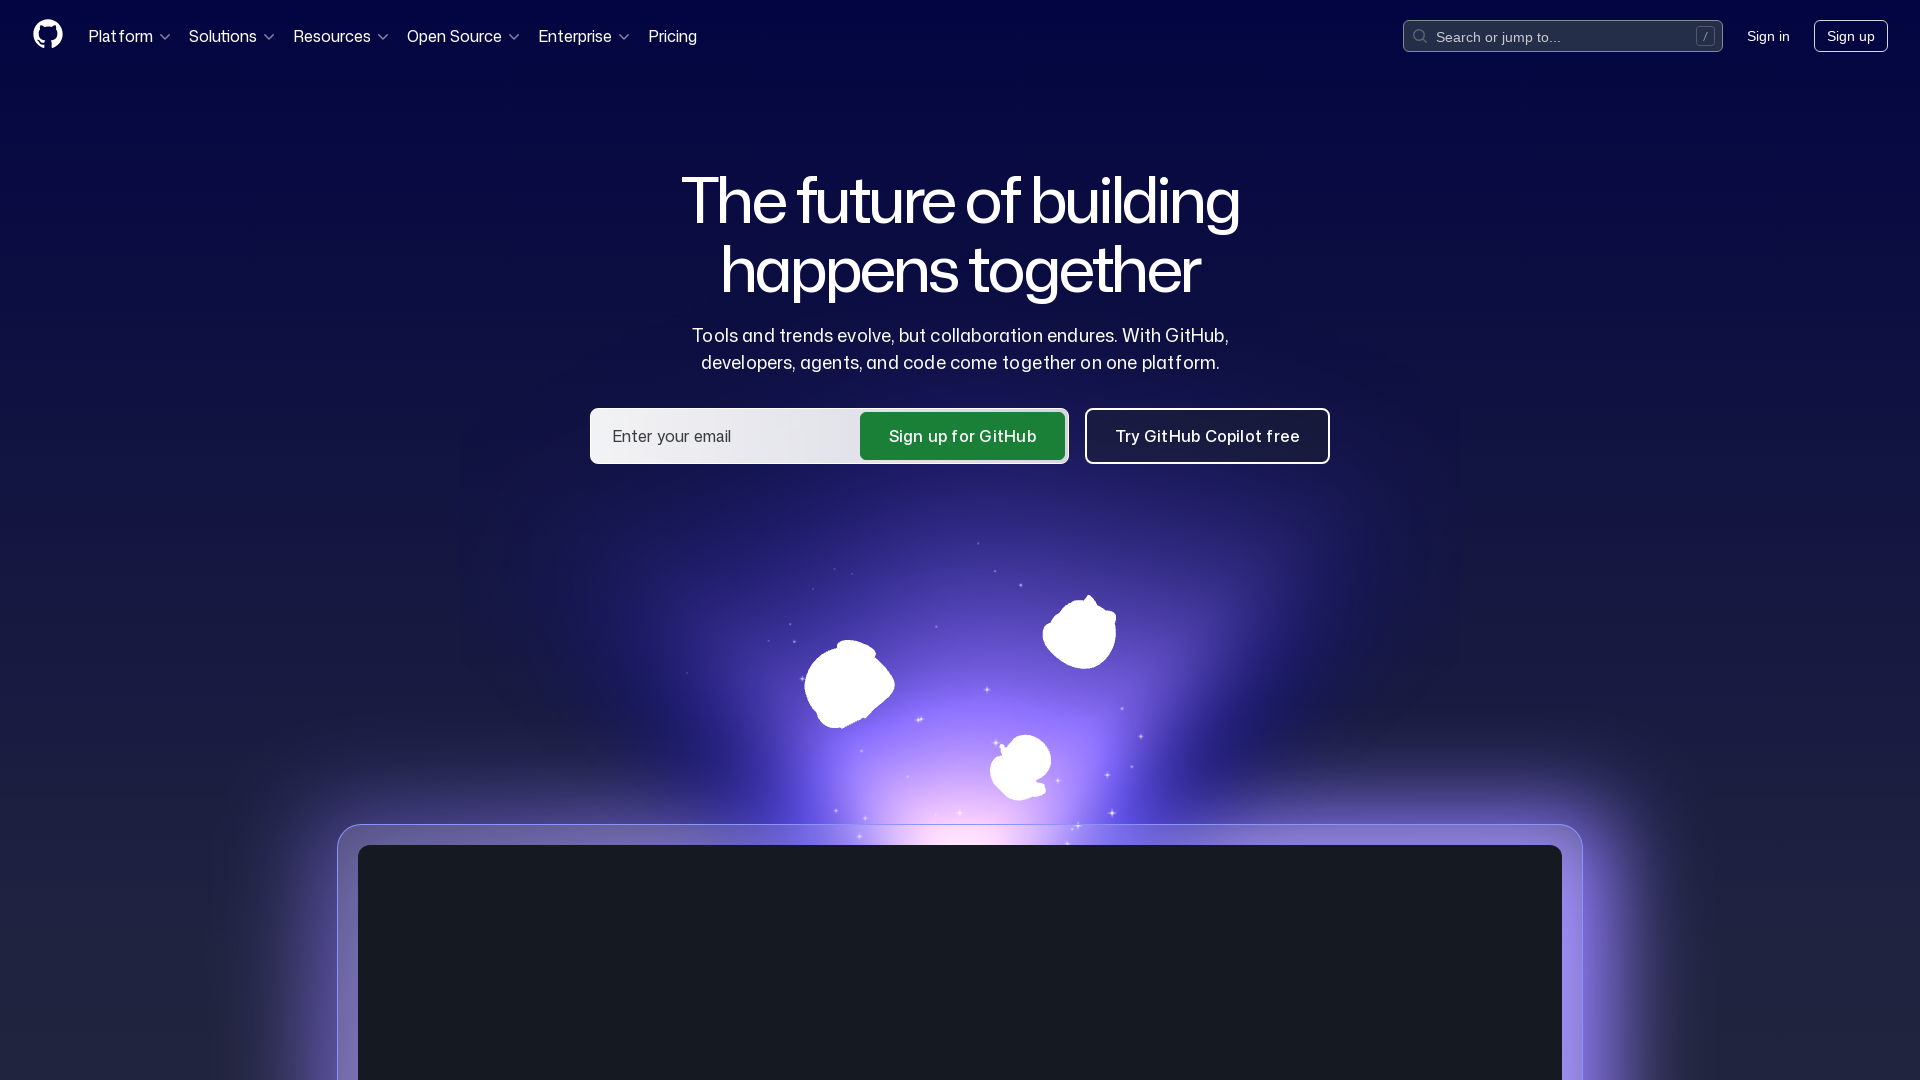